Navigates to a JPL Space image gallery page and clicks a button to view the full-size featured image.

Starting URL: https://data-class-jpl-space.s3.amazonaws.com/JPL_Space/index.html

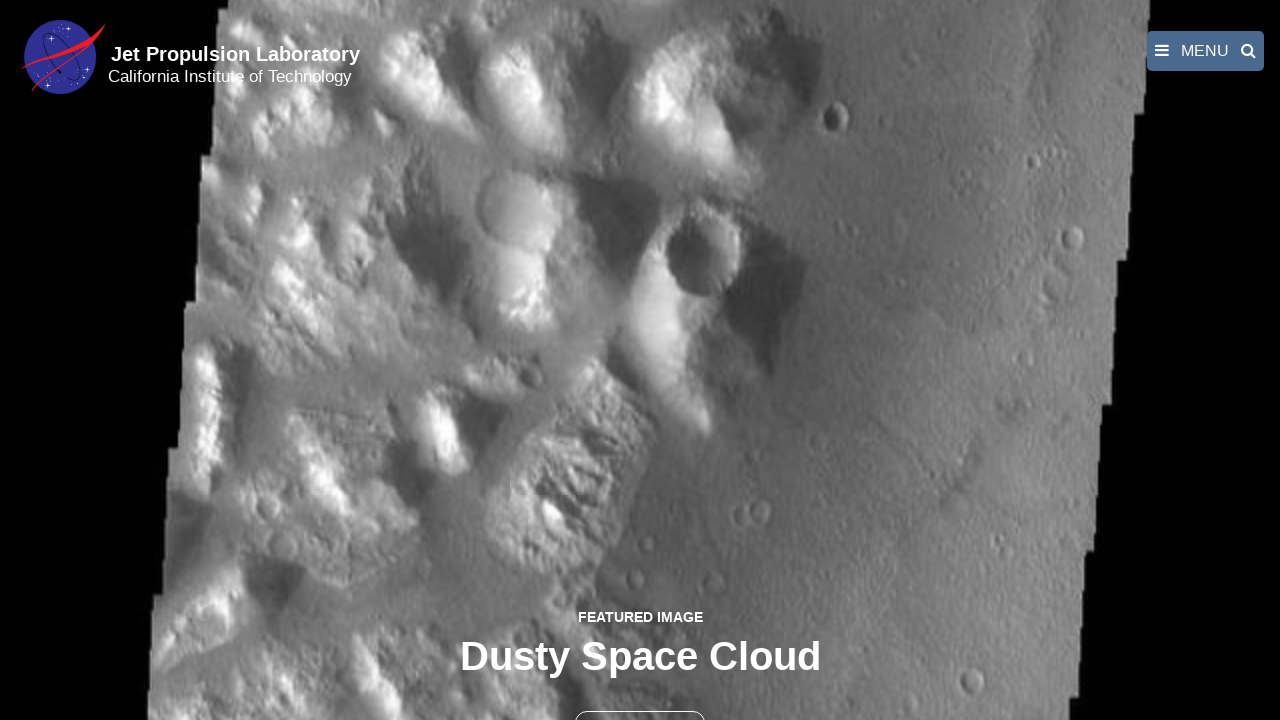

Navigated to JPL Space image gallery page
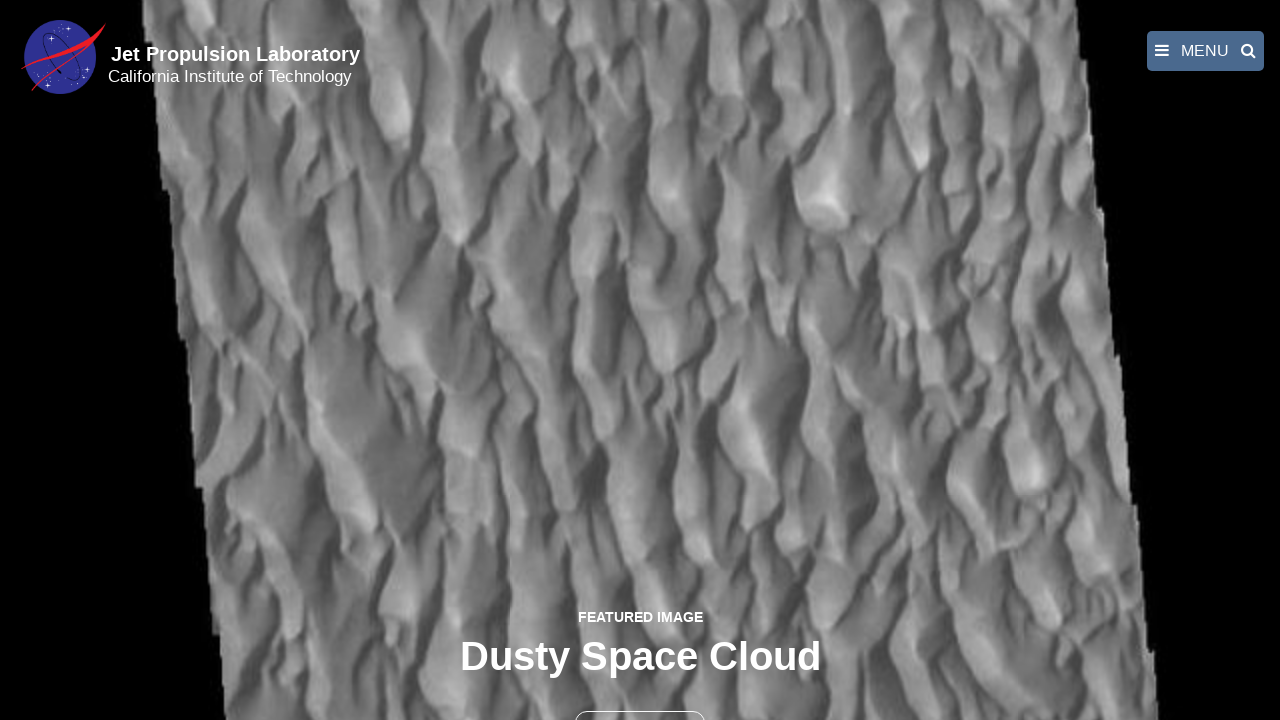

Clicked the full-size featured image button at (640, 699) on button >> nth=1
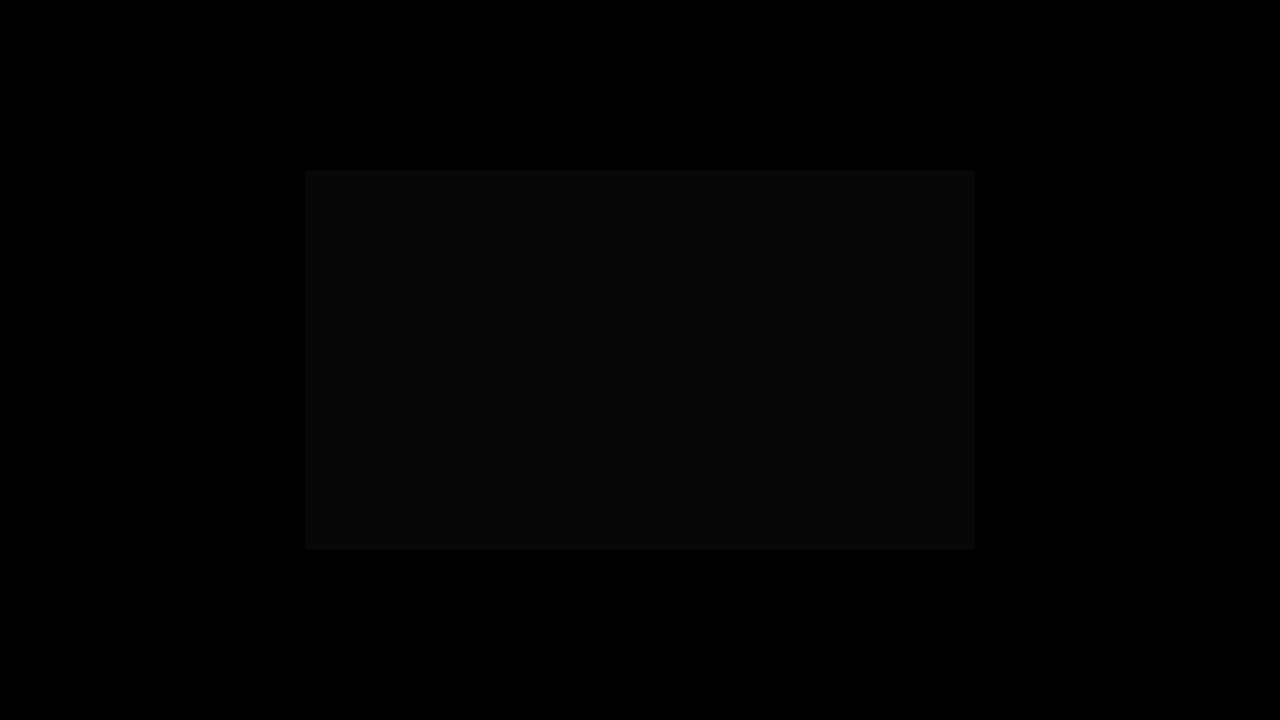

Full-size image loaded and displayed
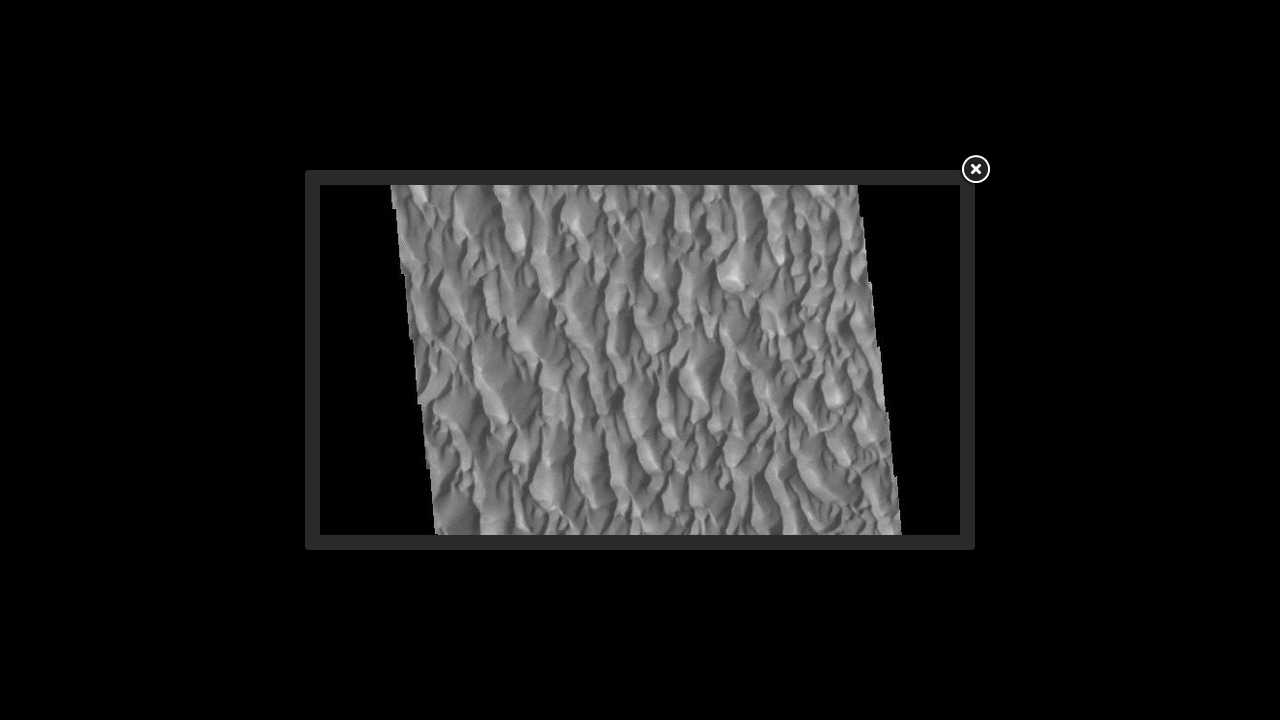

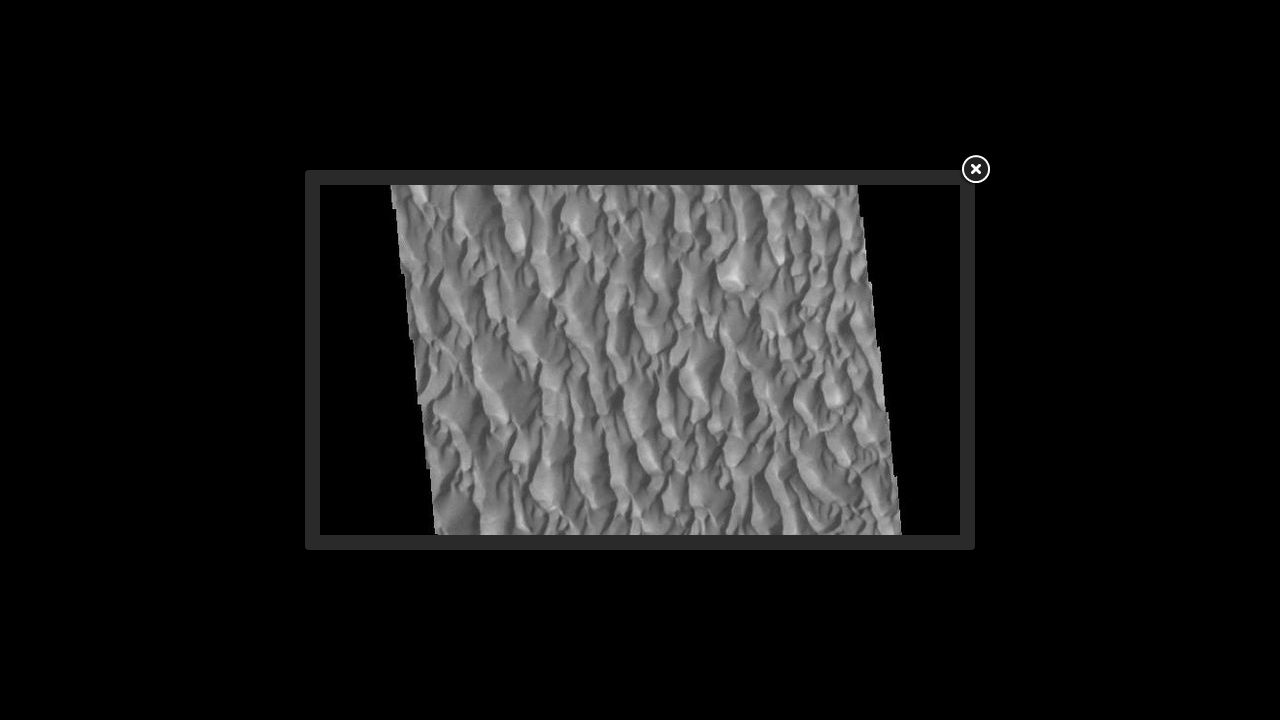